Tests drag and drop functionality on jQuery UI demo page by switching to an iframe and dragging an element to a target drop zone

Starting URL: http://jqueryui.com/droppable/

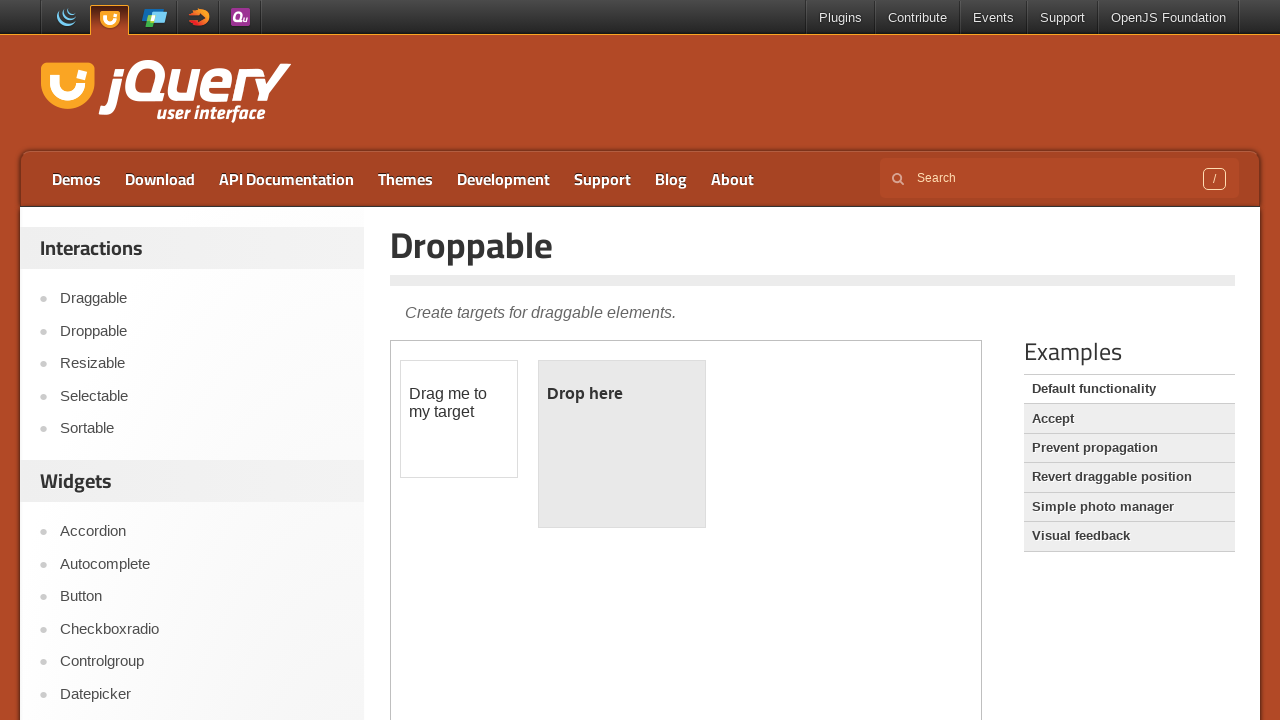

Located demo iframe on jQuery UI droppable page
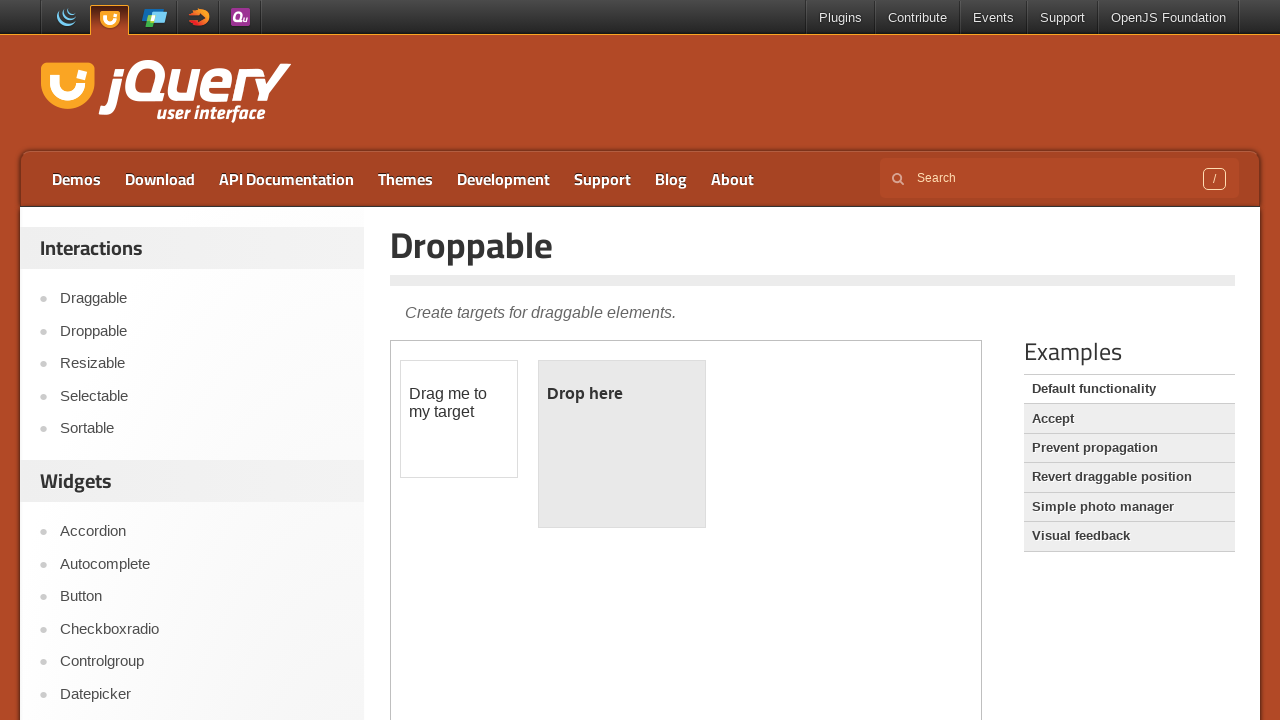

Located draggable element within iframe
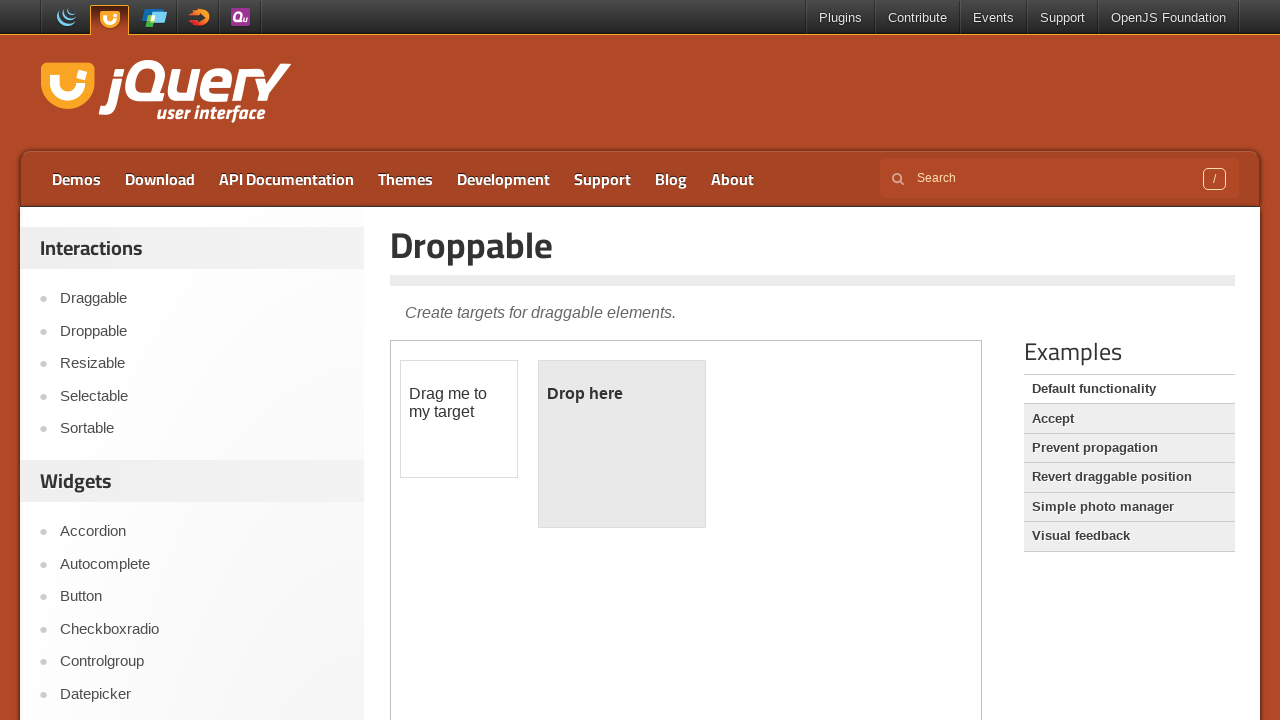

Located droppable target element within iframe
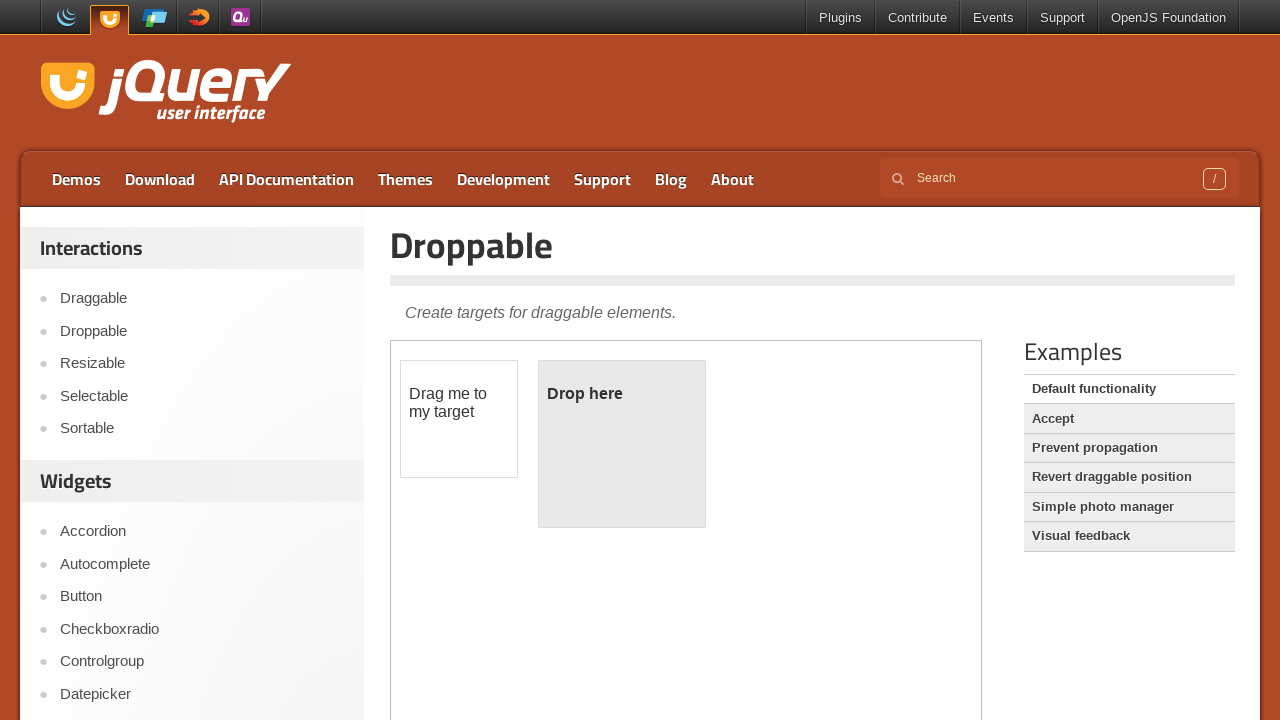

Dragged element to drop zone - drag and drop completed at (622, 444)
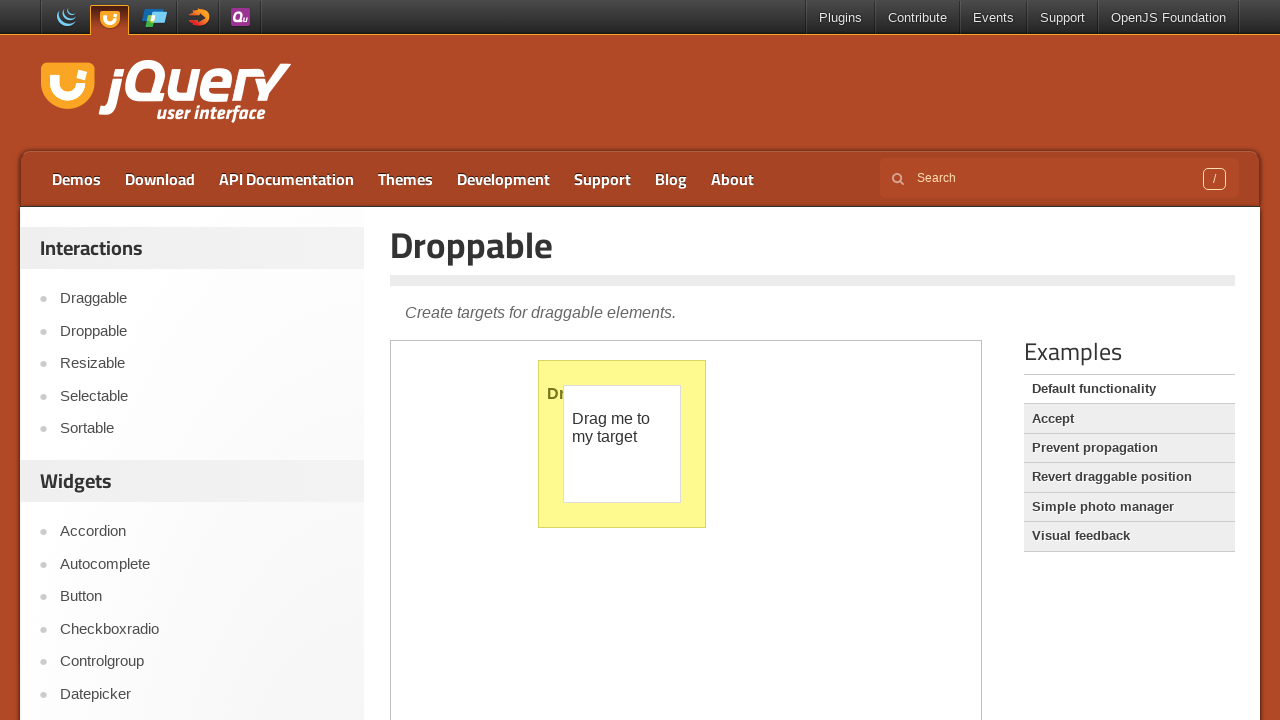

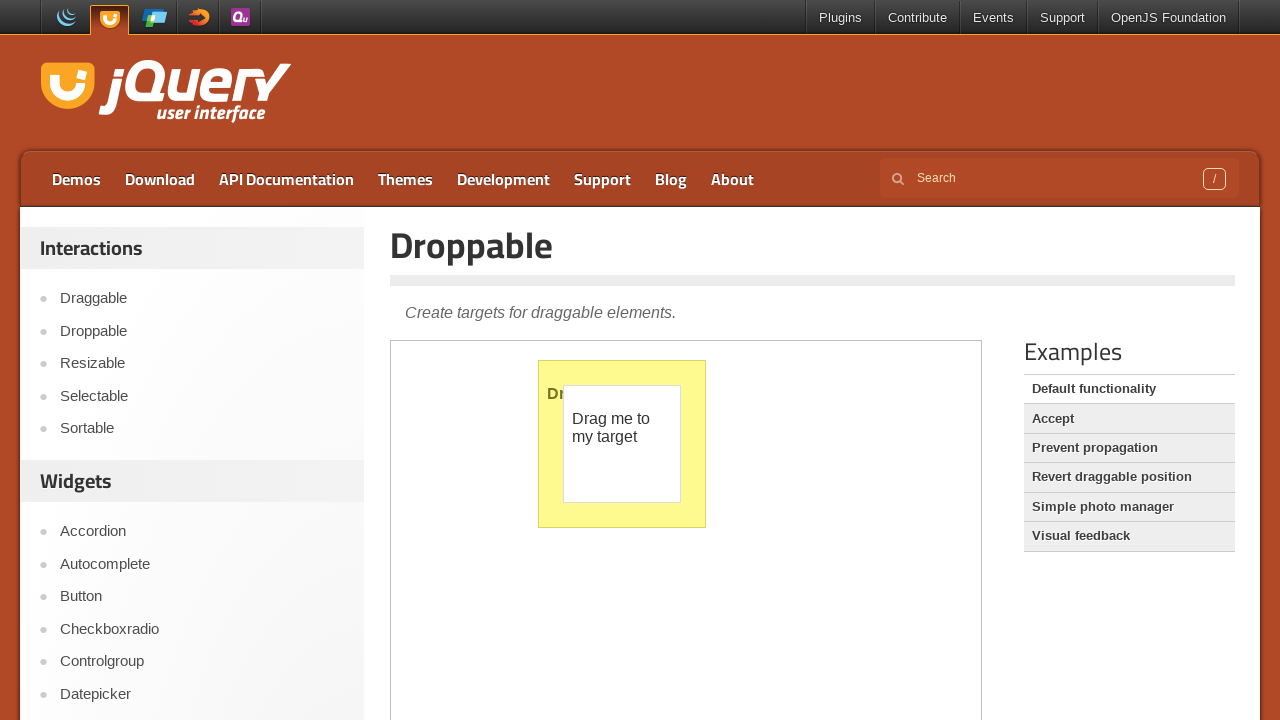